Tests radio button selection on DemoQA website by navigating to the Elements section, selecting the Radio Button page, clicking the "Yes" radio button, and verifying the confirmation text.

Starting URL: https://demoqa.com

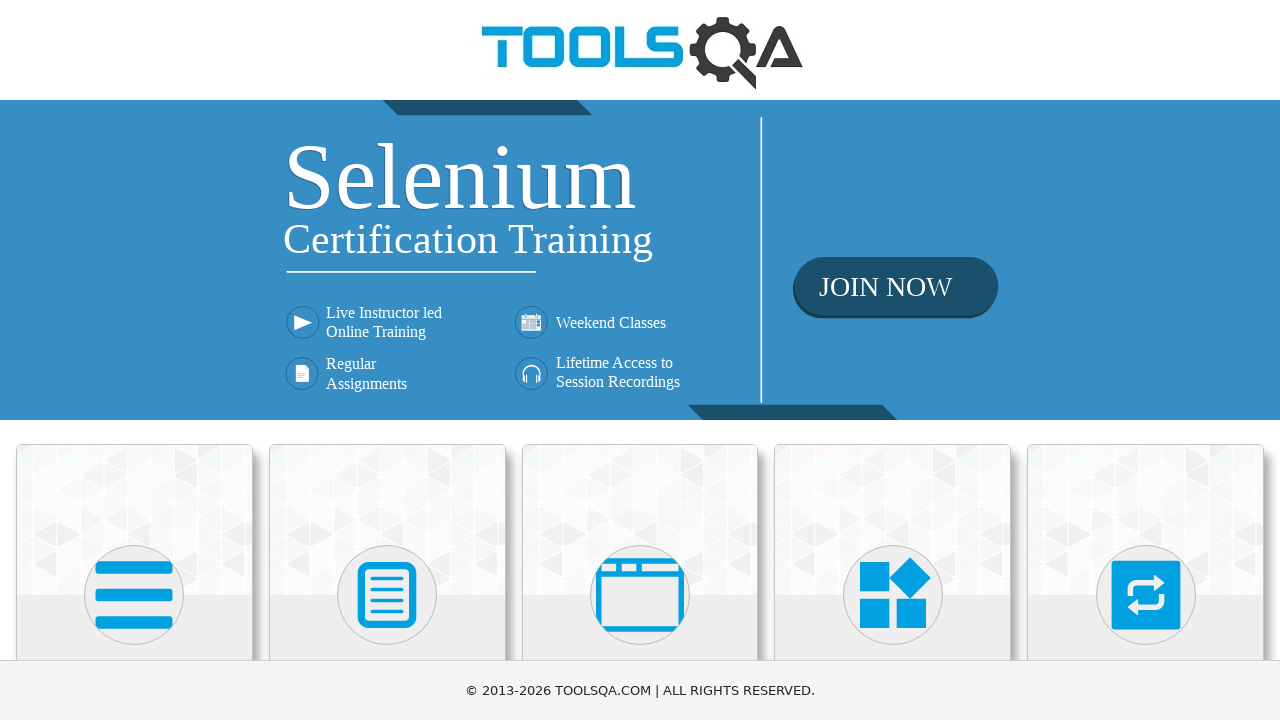

Clicked on the Elements card on the homepage at (134, 520) on div.card:has-text('Elements')
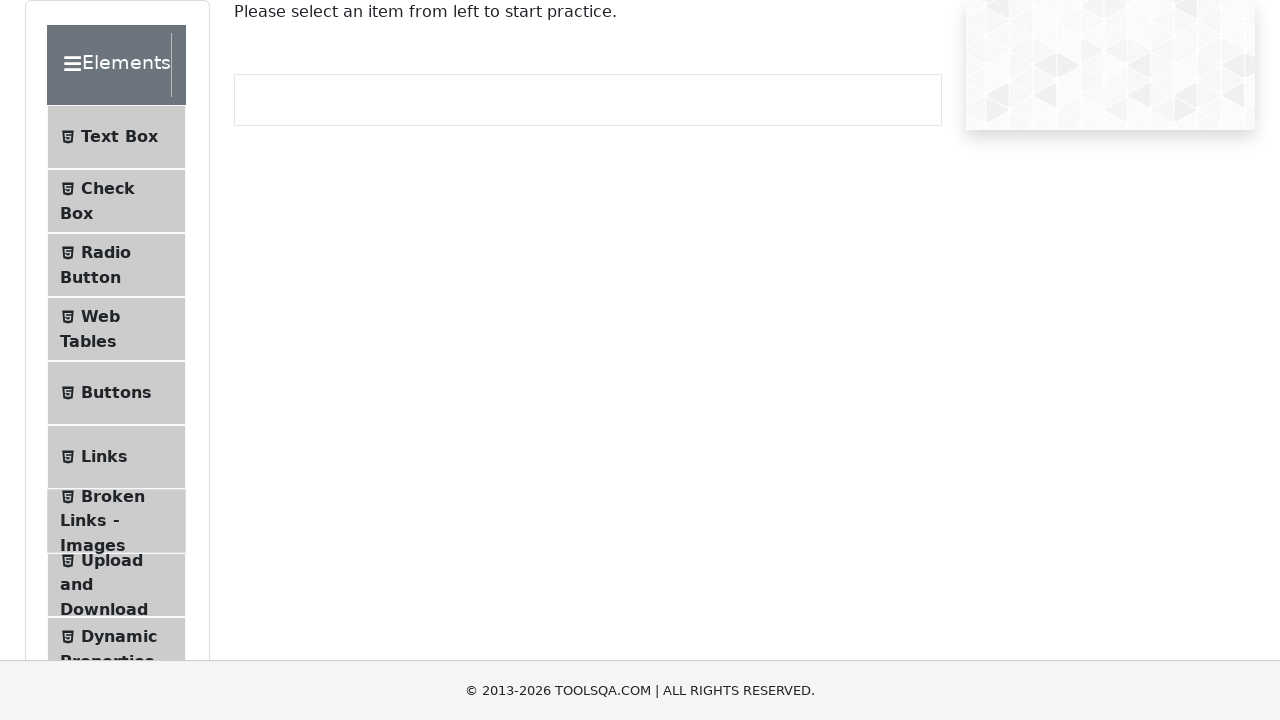

Clicked on Radio Button menu item in the left sidebar at (106, 252) on text=Radio Button
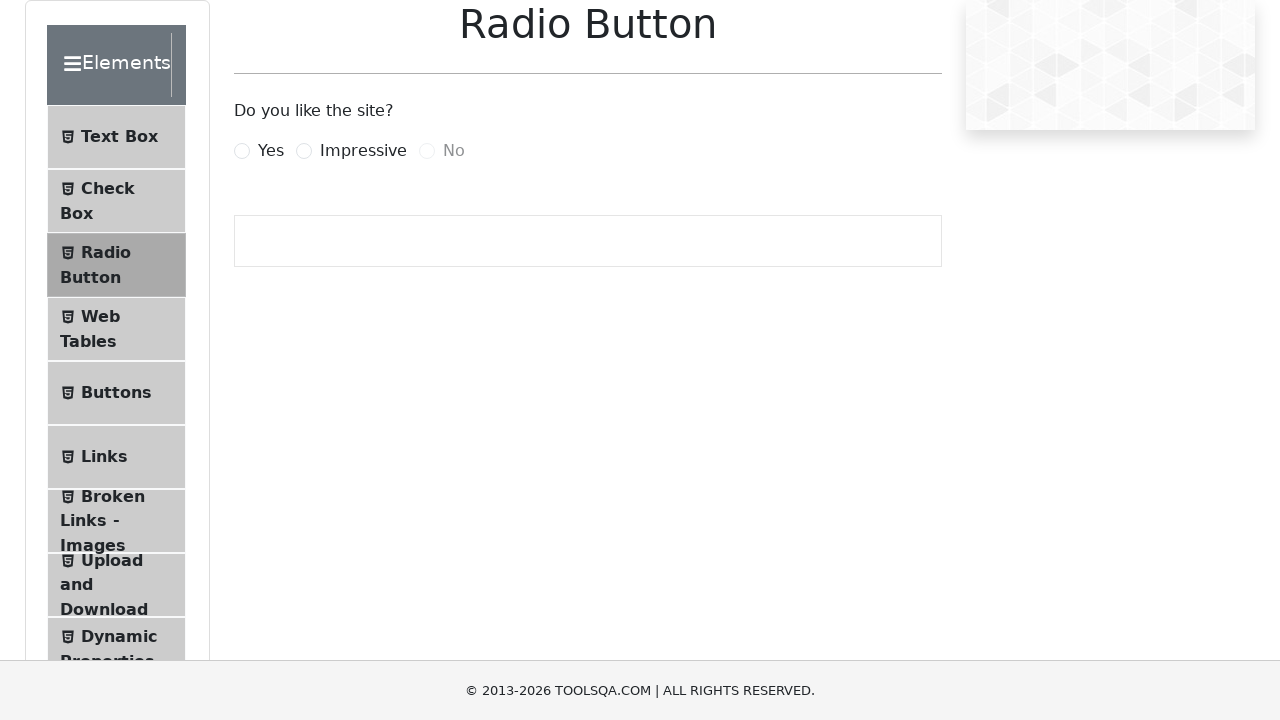

Selected the 'Yes' radio button at (271, 151) on label[for='yesRadio']
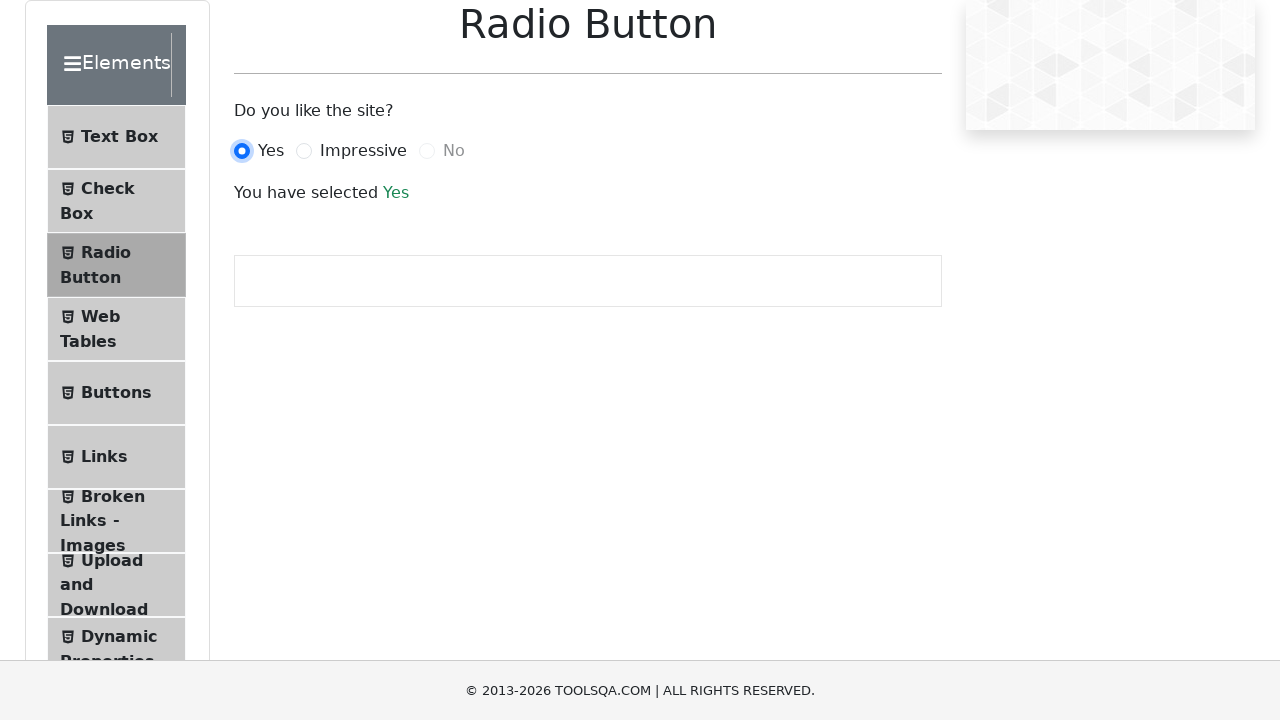

Confirmation text element loaded
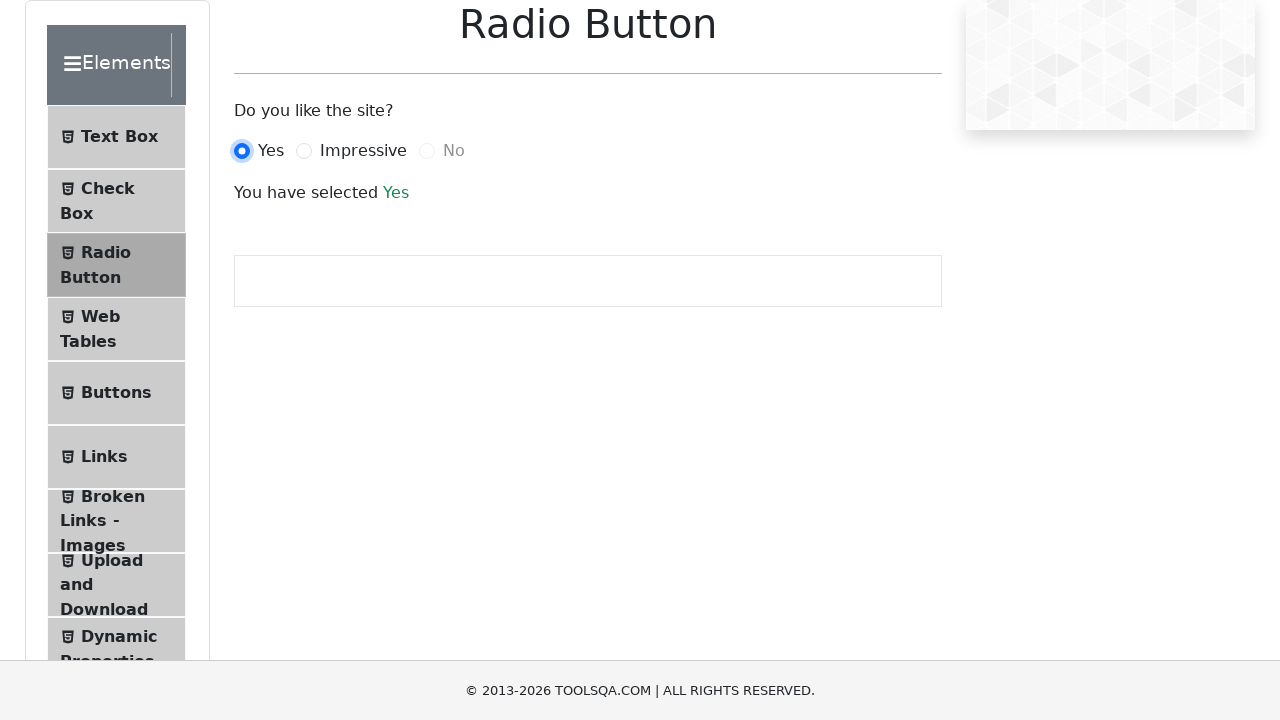

Retrieved confirmation text content
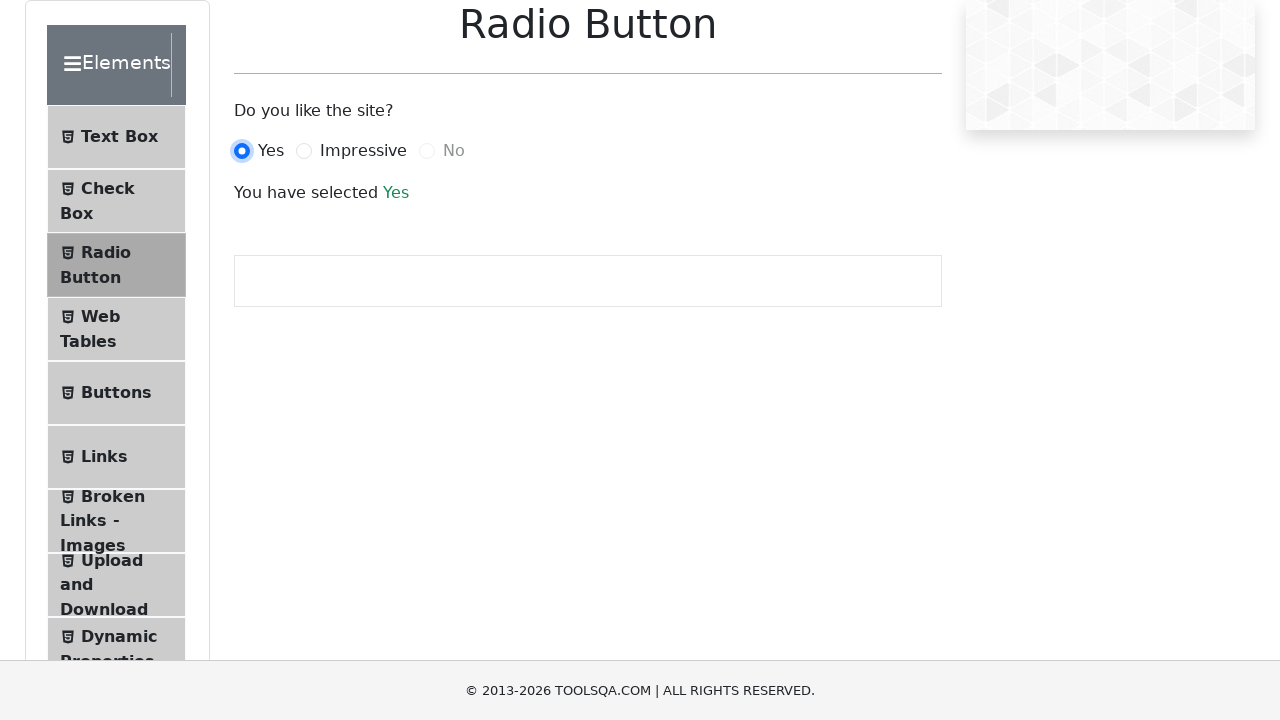

Verified confirmation text contains 'You have selected Yes'
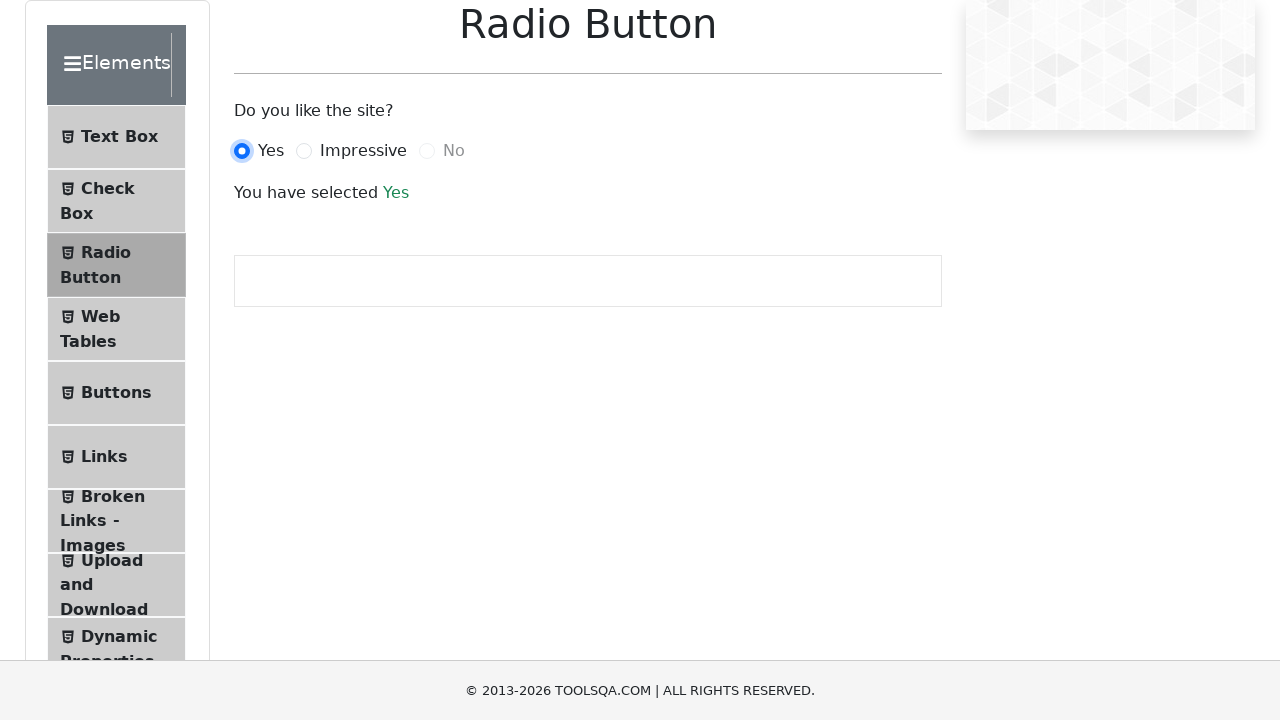

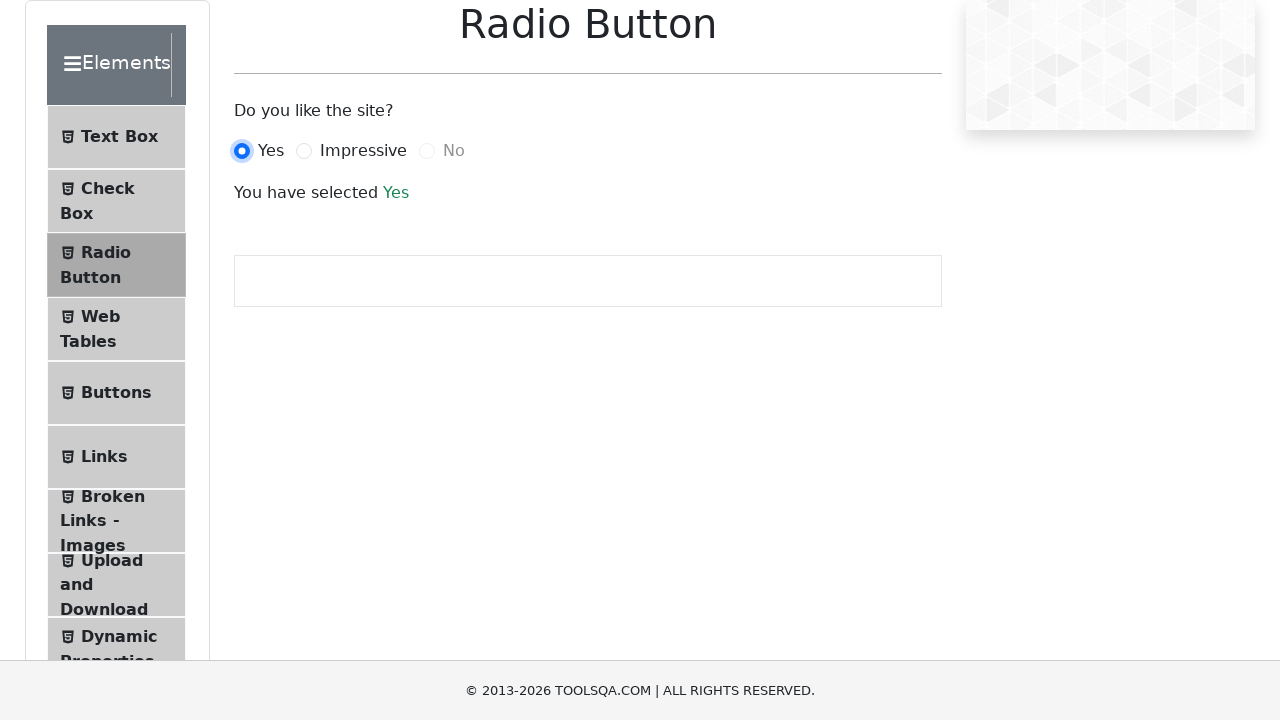